Tests direct file download by navigating to a direct download URL

Starting URL: https://file-examples.com/wp-content/uploads/2017/02/zip_9MB.zip

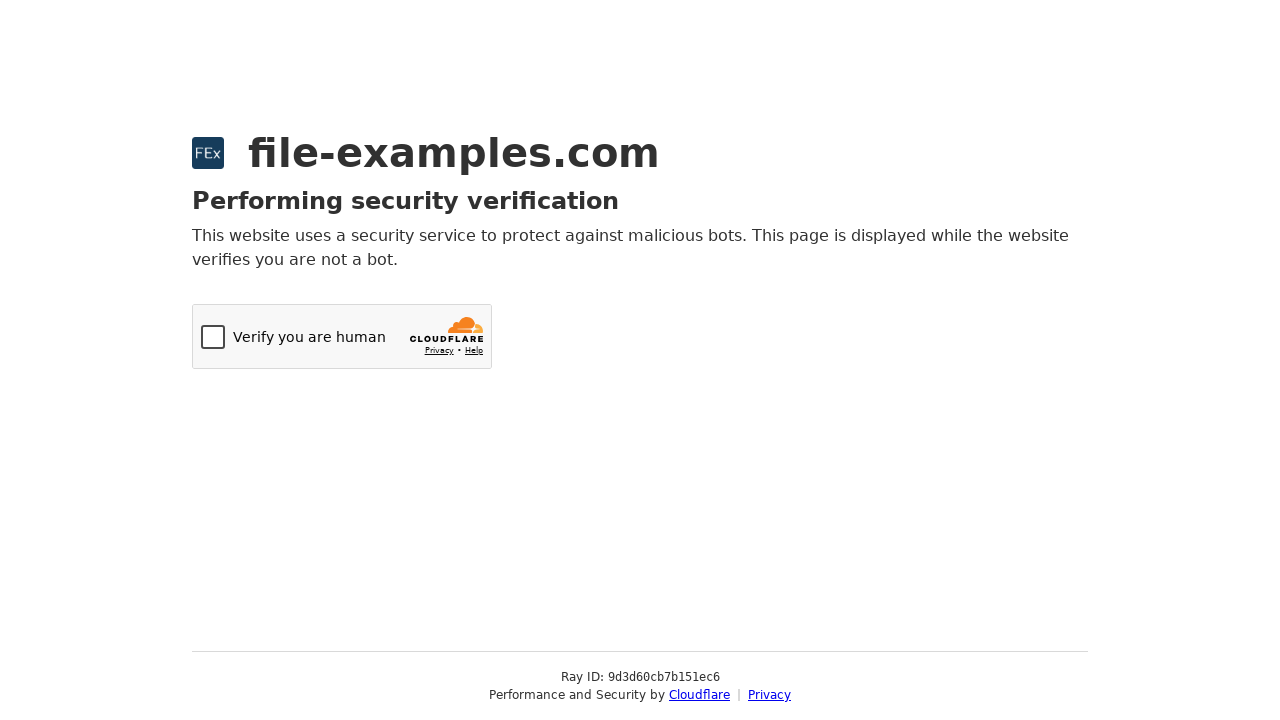

Navigated directly to zip file download URL
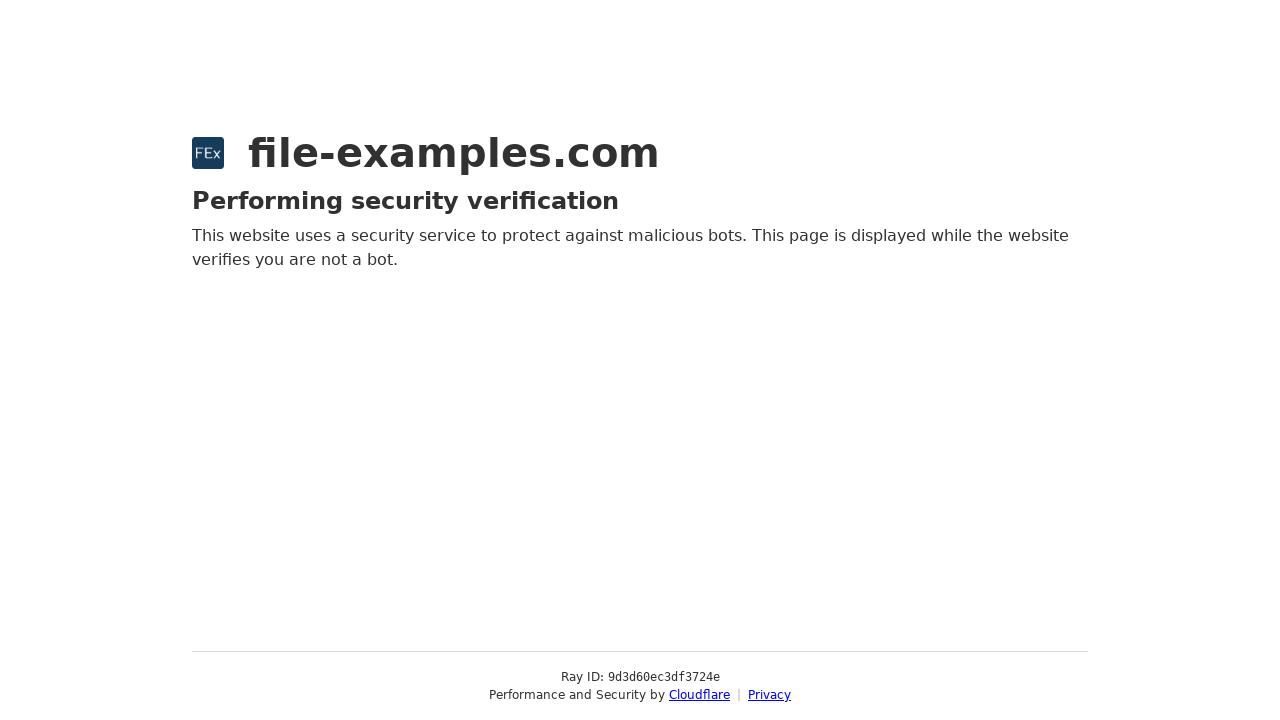

Waited 2 seconds for download manager dialog to appear
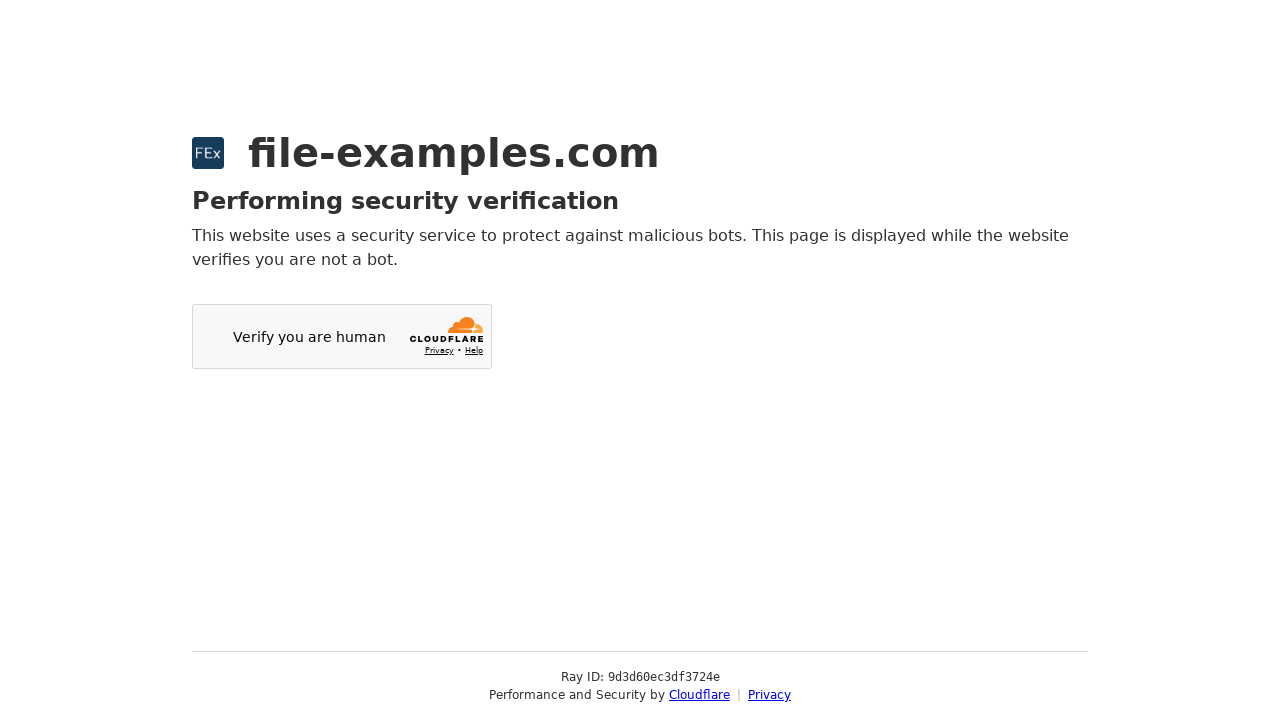

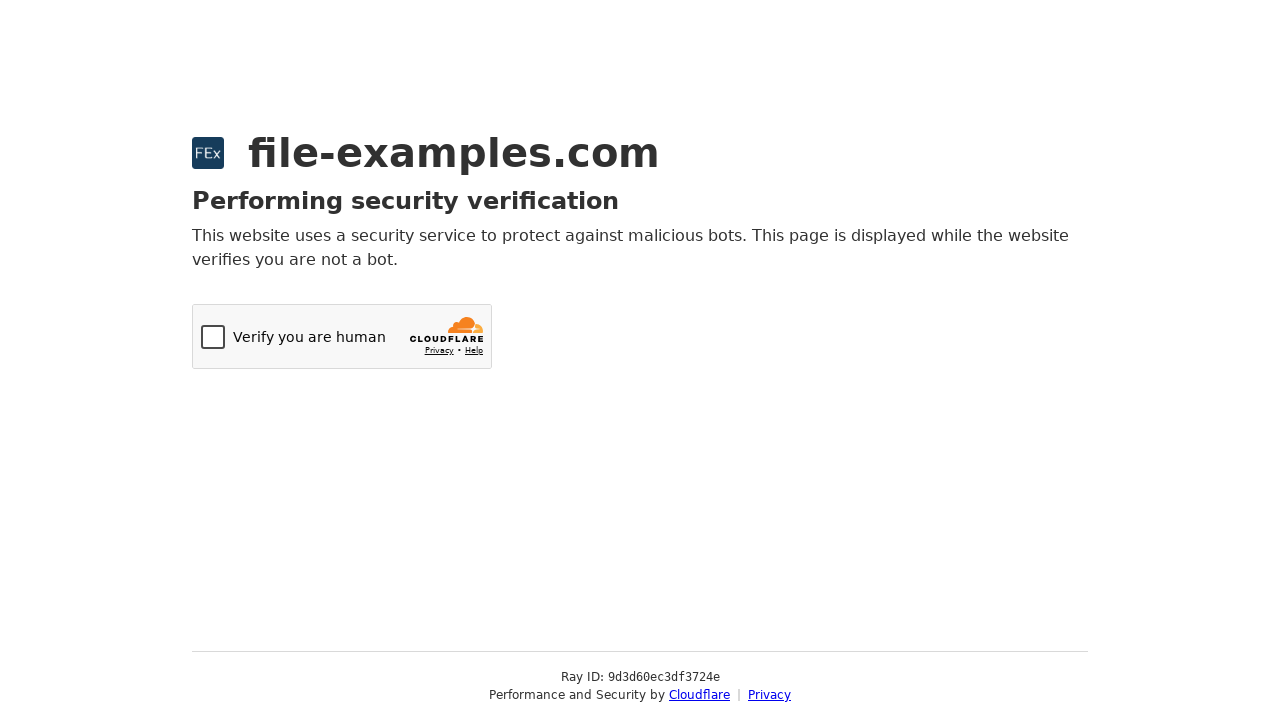